Solves a mathematical captcha by calculating a formula based on a displayed value, then fills the answer and selects robot checkboxes before submitting

Starting URL: http://suninjuly.github.io/math.html

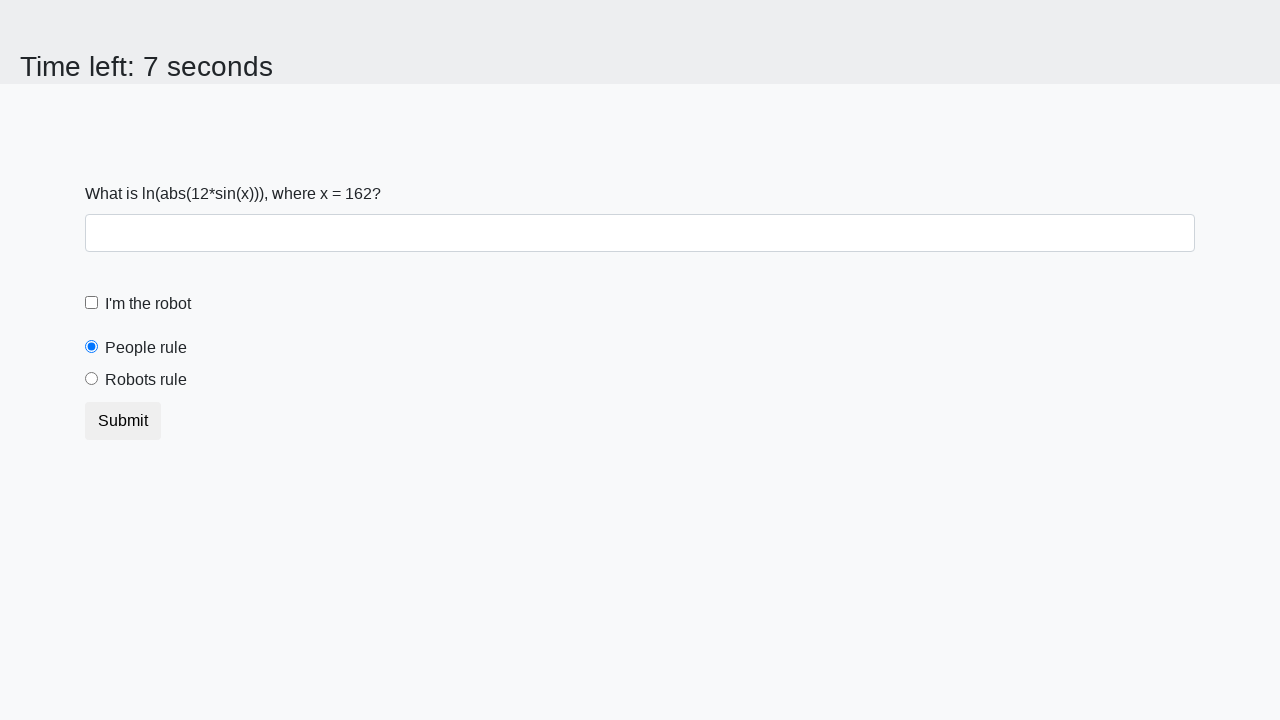

Retrieved the value from the captcha display
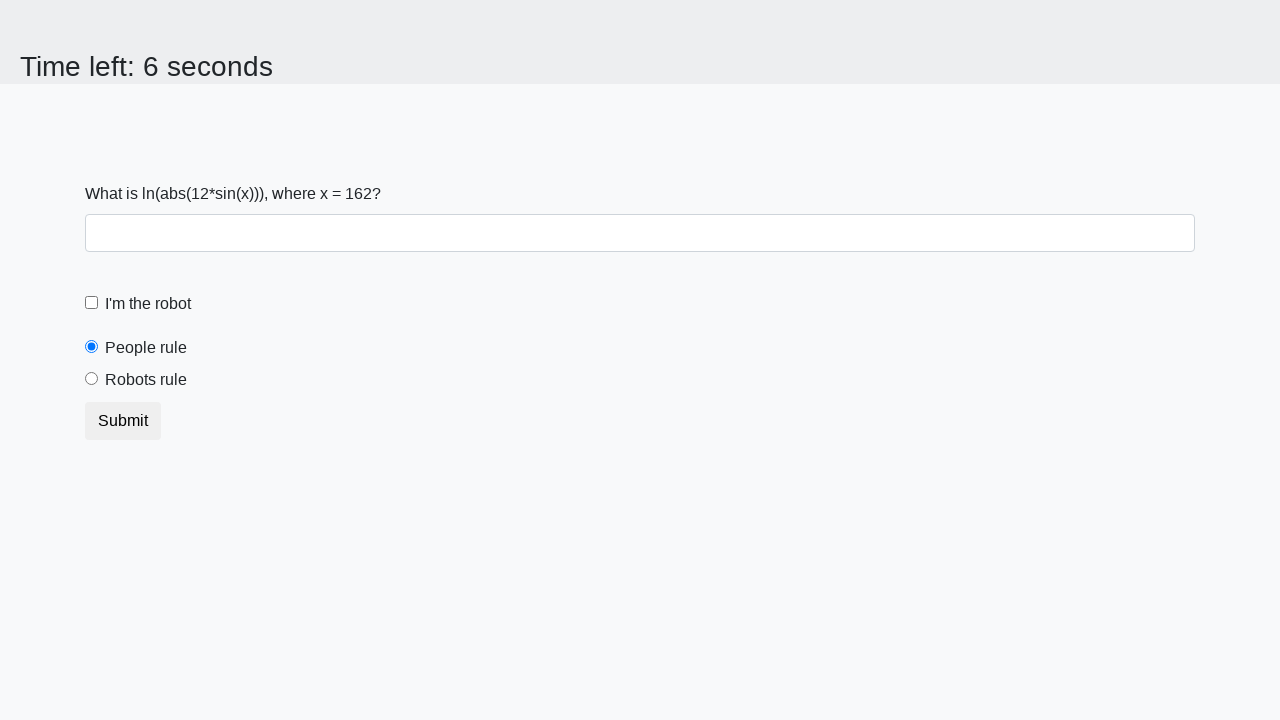

Filled the answer field with calculated mathematical result on #answer
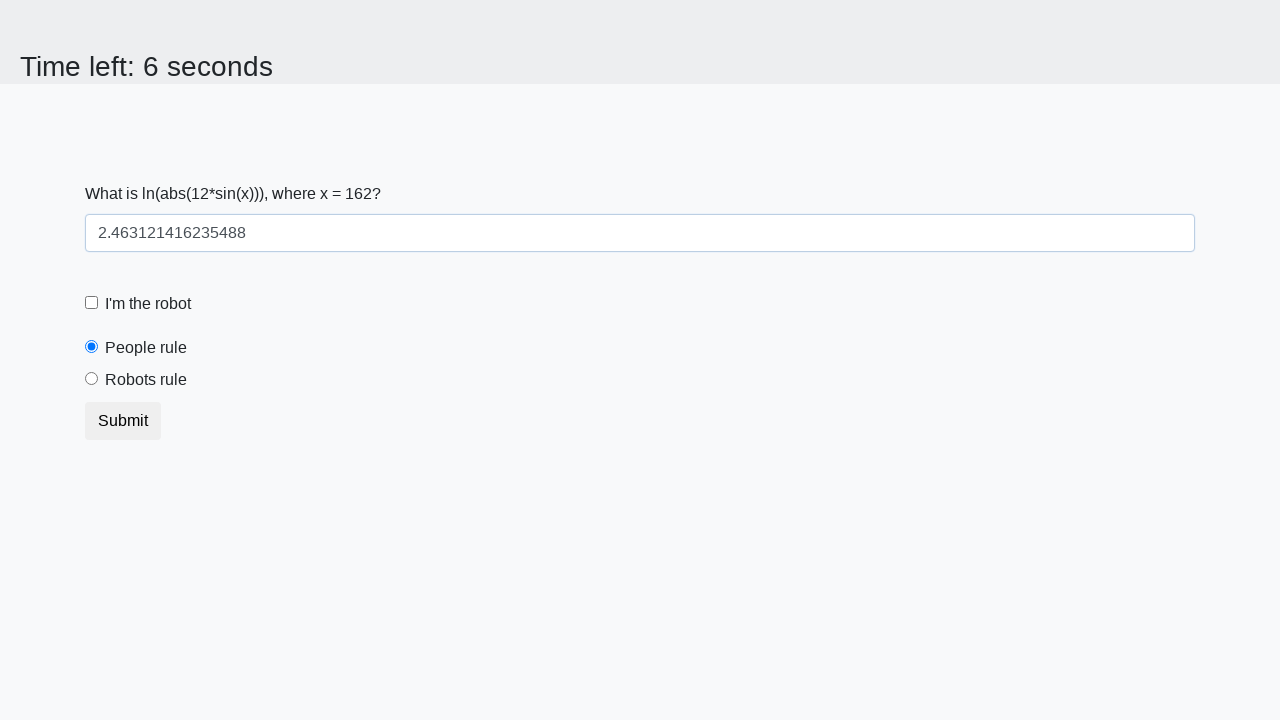

Clicked the robot checkbox at (148, 304) on [for='robotCheckbox']
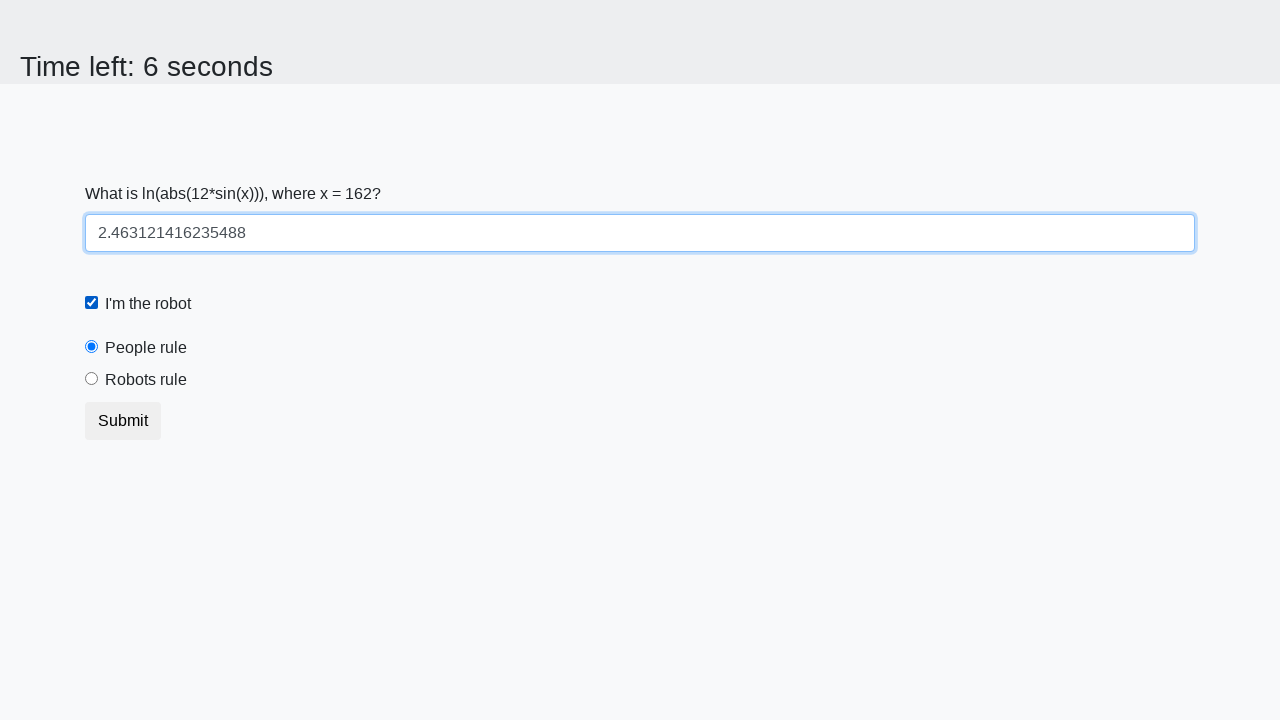

Selected the robots rule radio button at (92, 379) on #robotsRule
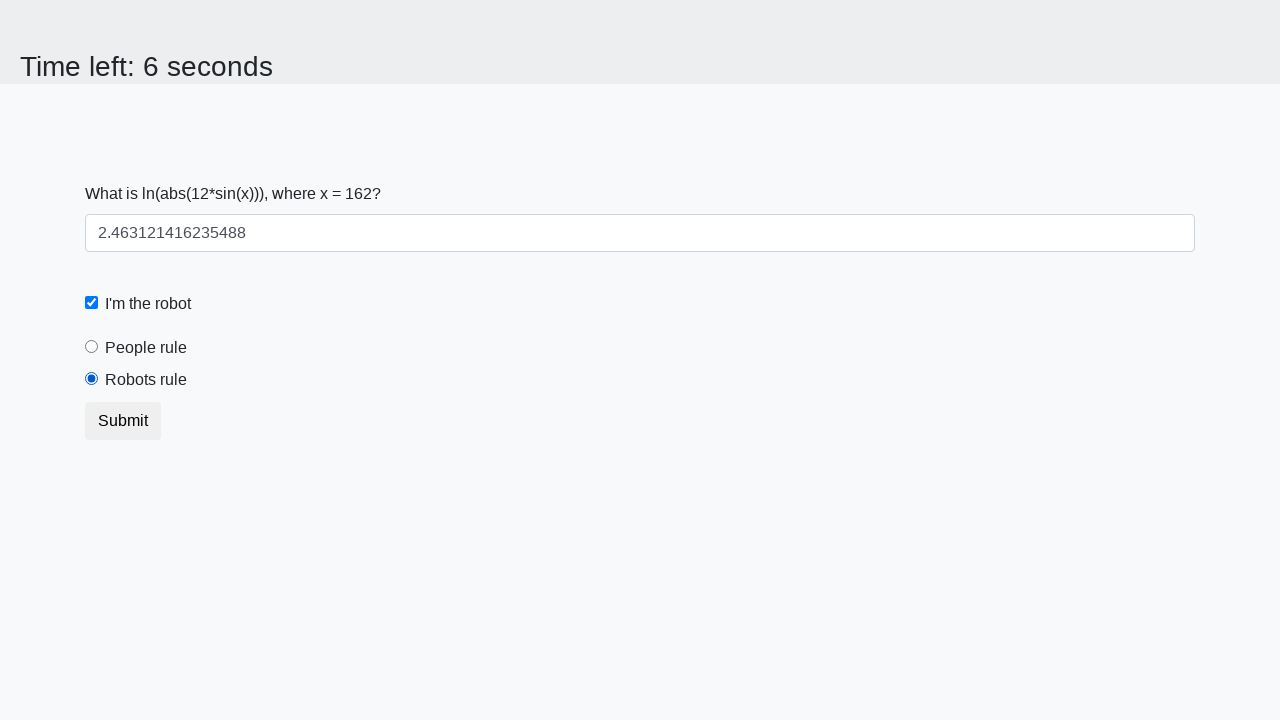

Clicked the submit button at (123, 421) on button.btn
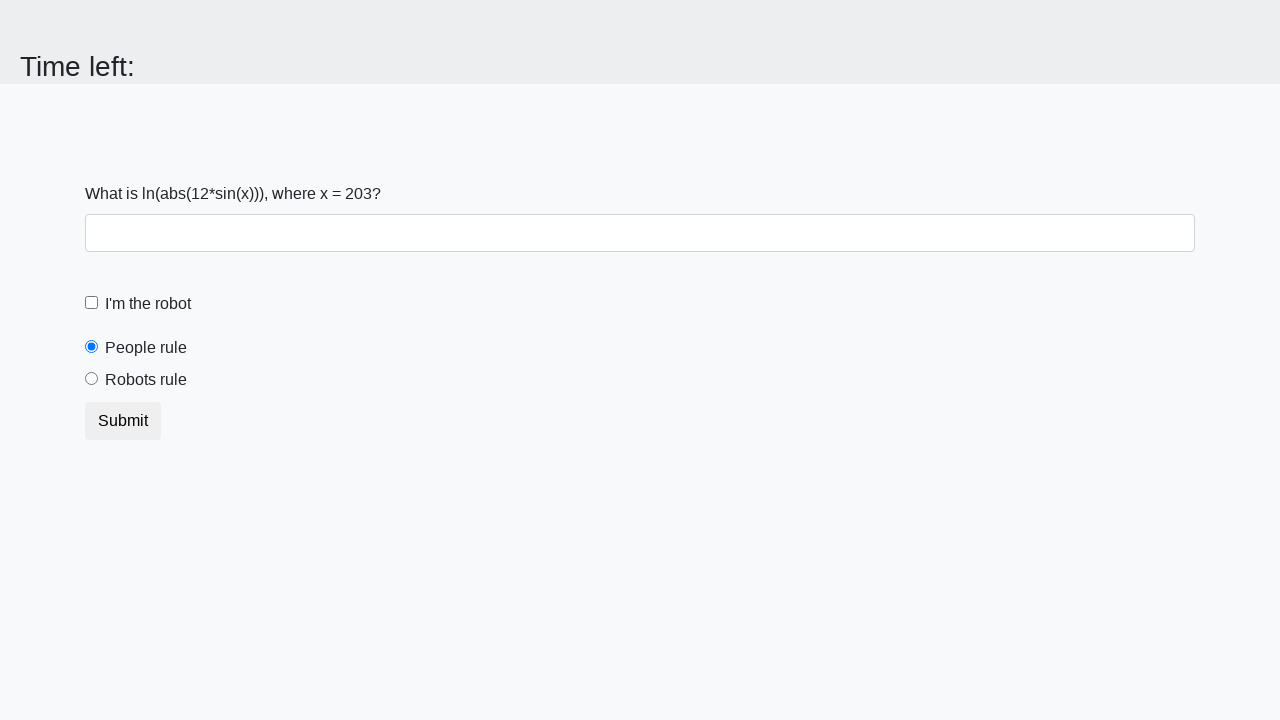

Waited for the result page to load
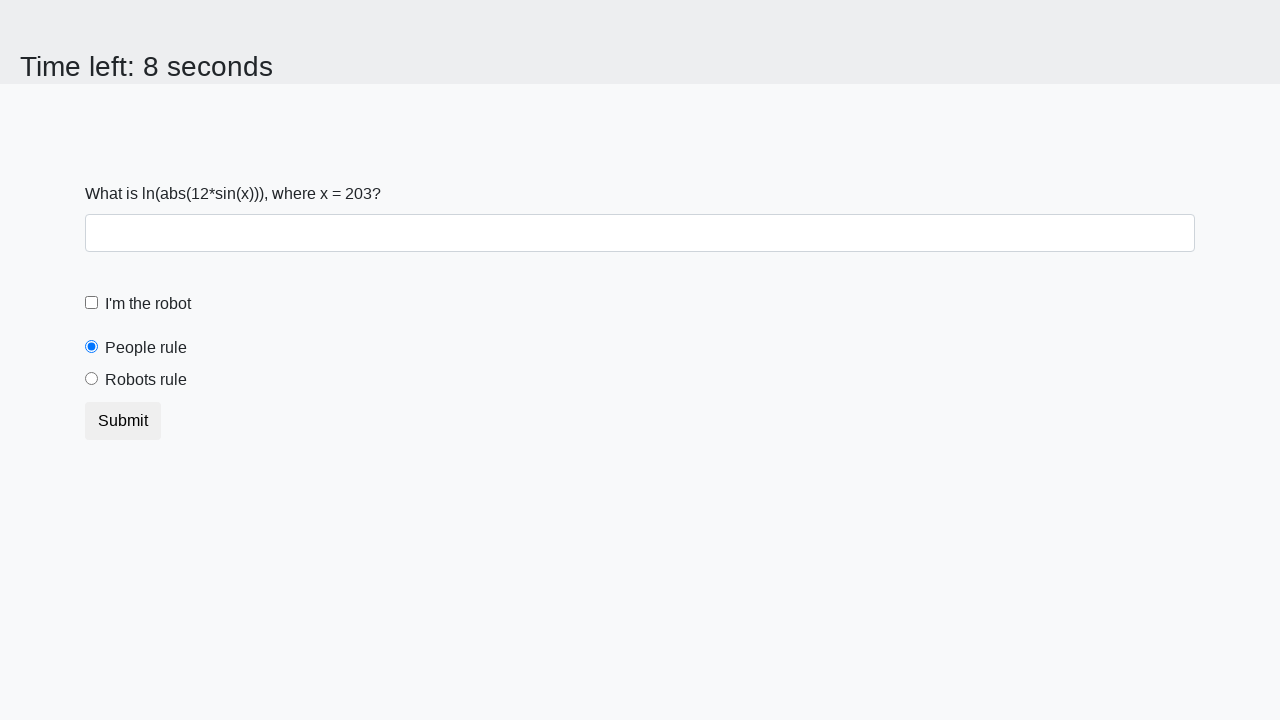

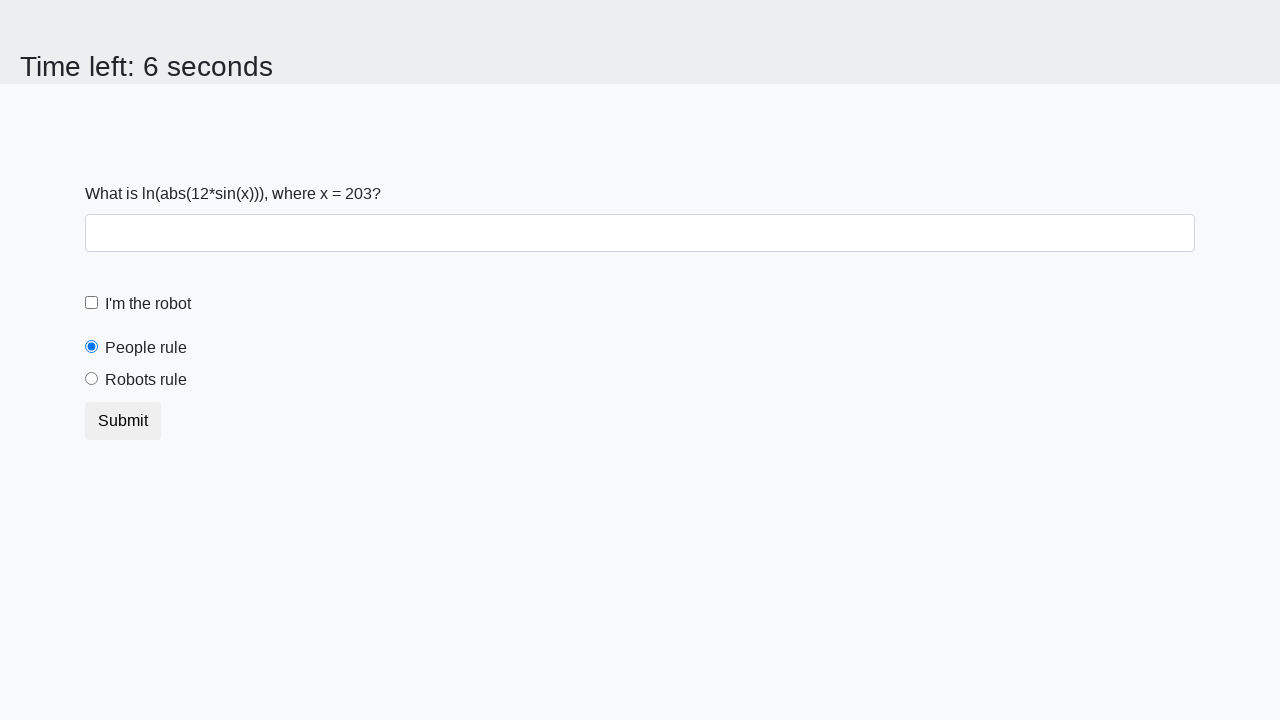